Tests browser alert/prompt handling by navigating to a website, triggering a JavaScript prompt dialog, verifying the alert text, entering text into the prompt, and accepting it.

Starting URL: https://www.meddbase.com

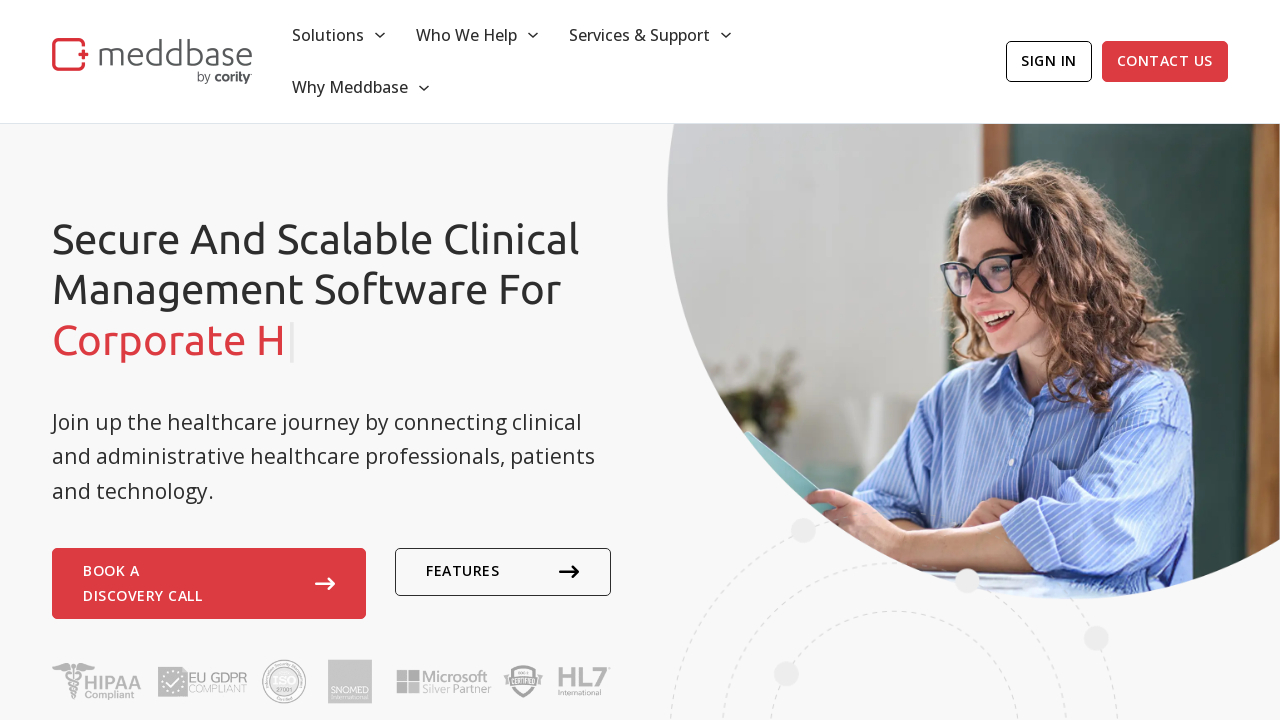

Set viewport size to 1280x960
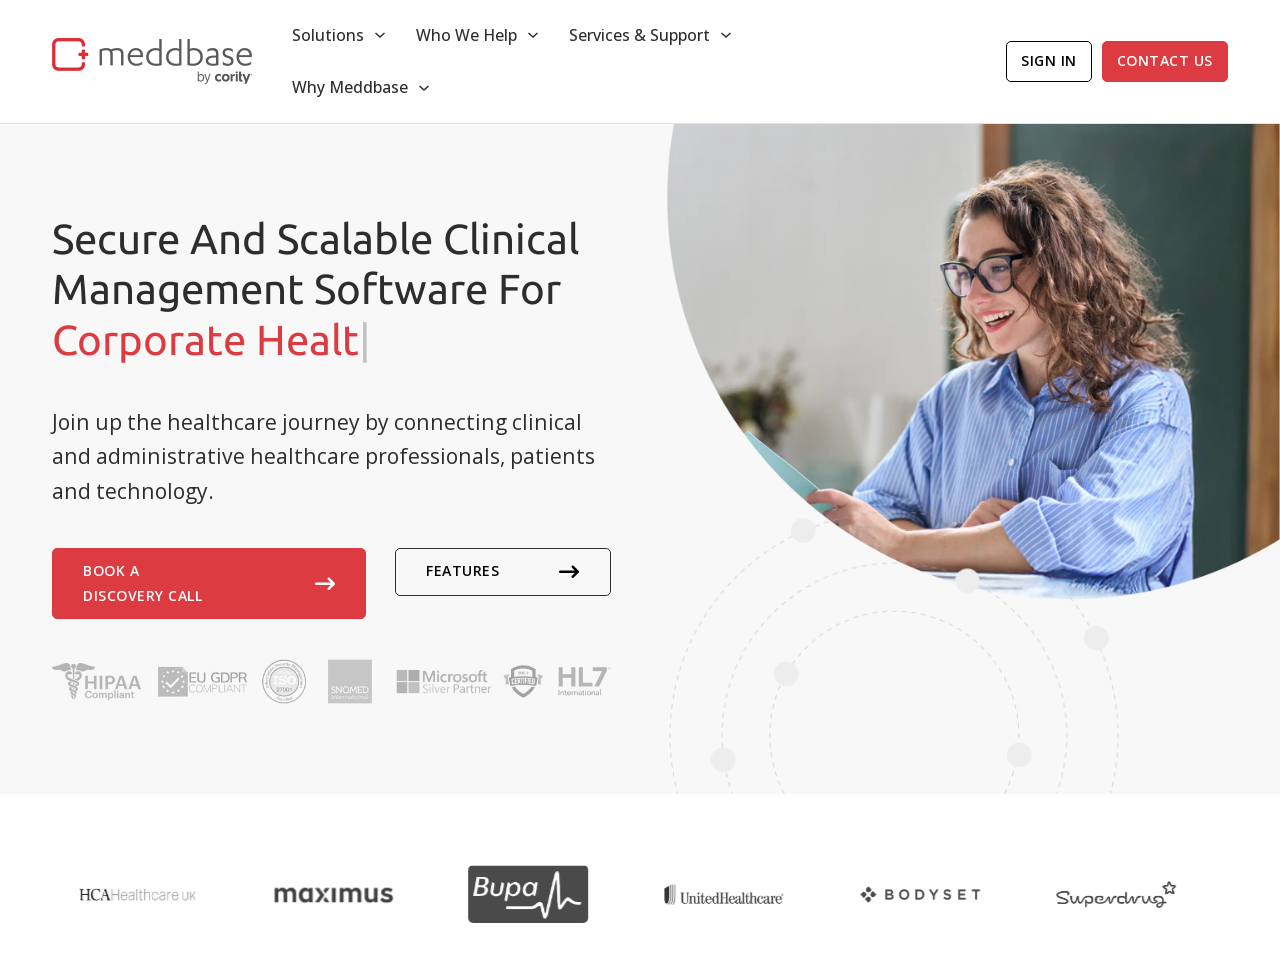

Registered dialog handler for alert/prompt handling
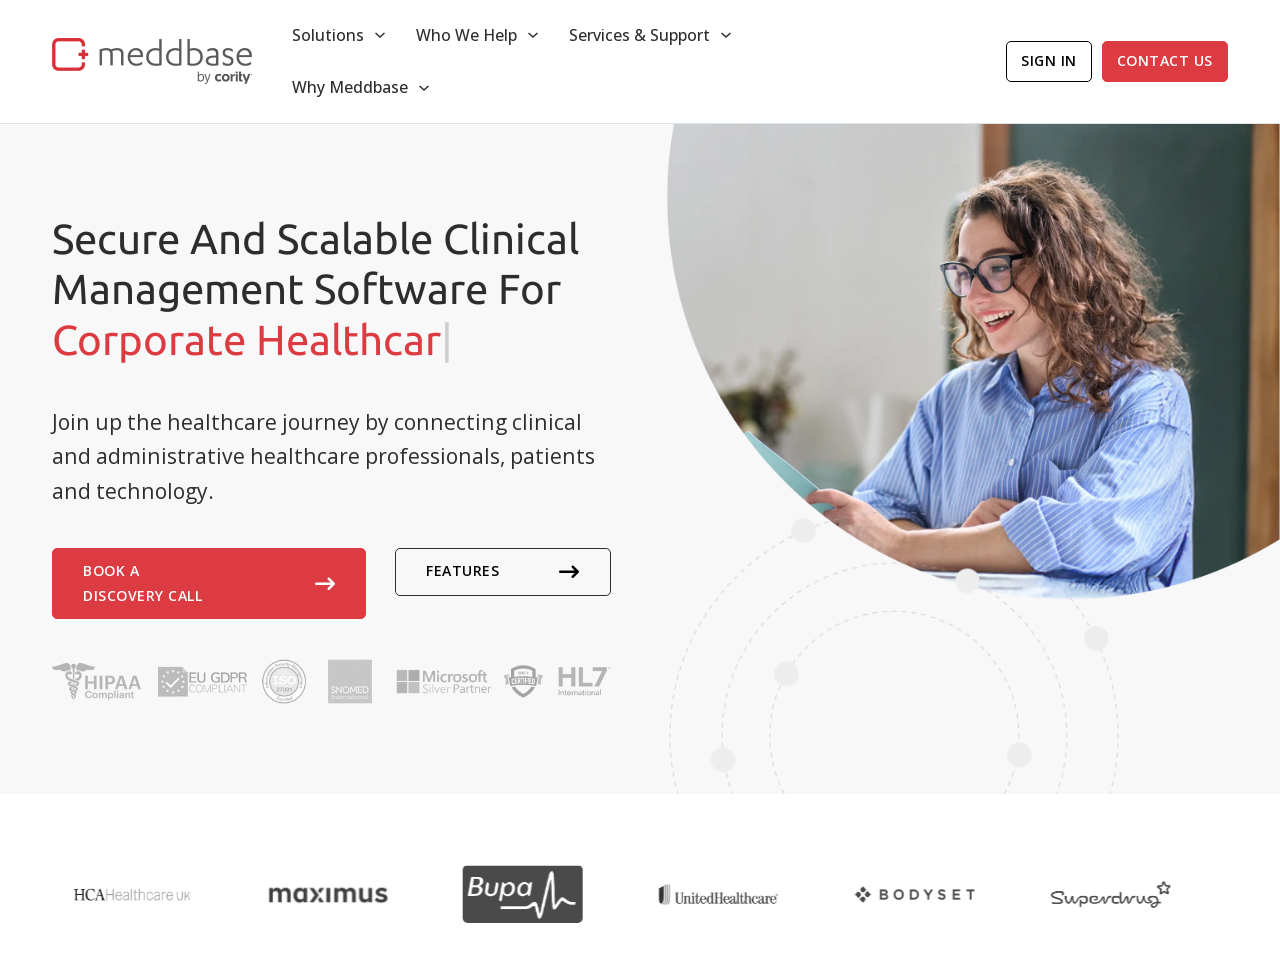

Triggered JavaScript prompt dialog with text 'Alert with text 1'
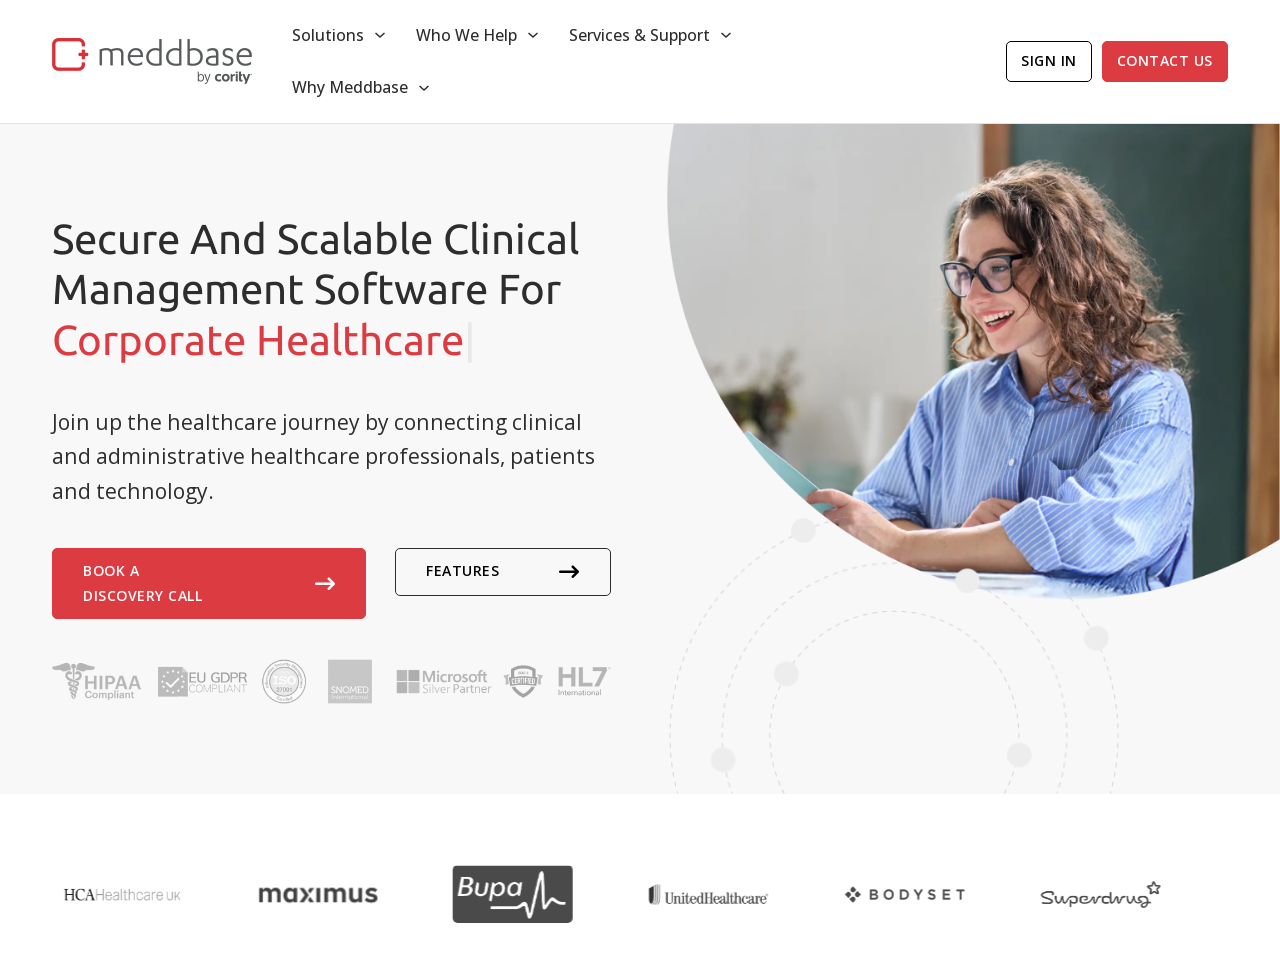

Waited 500ms for dialog handling to complete
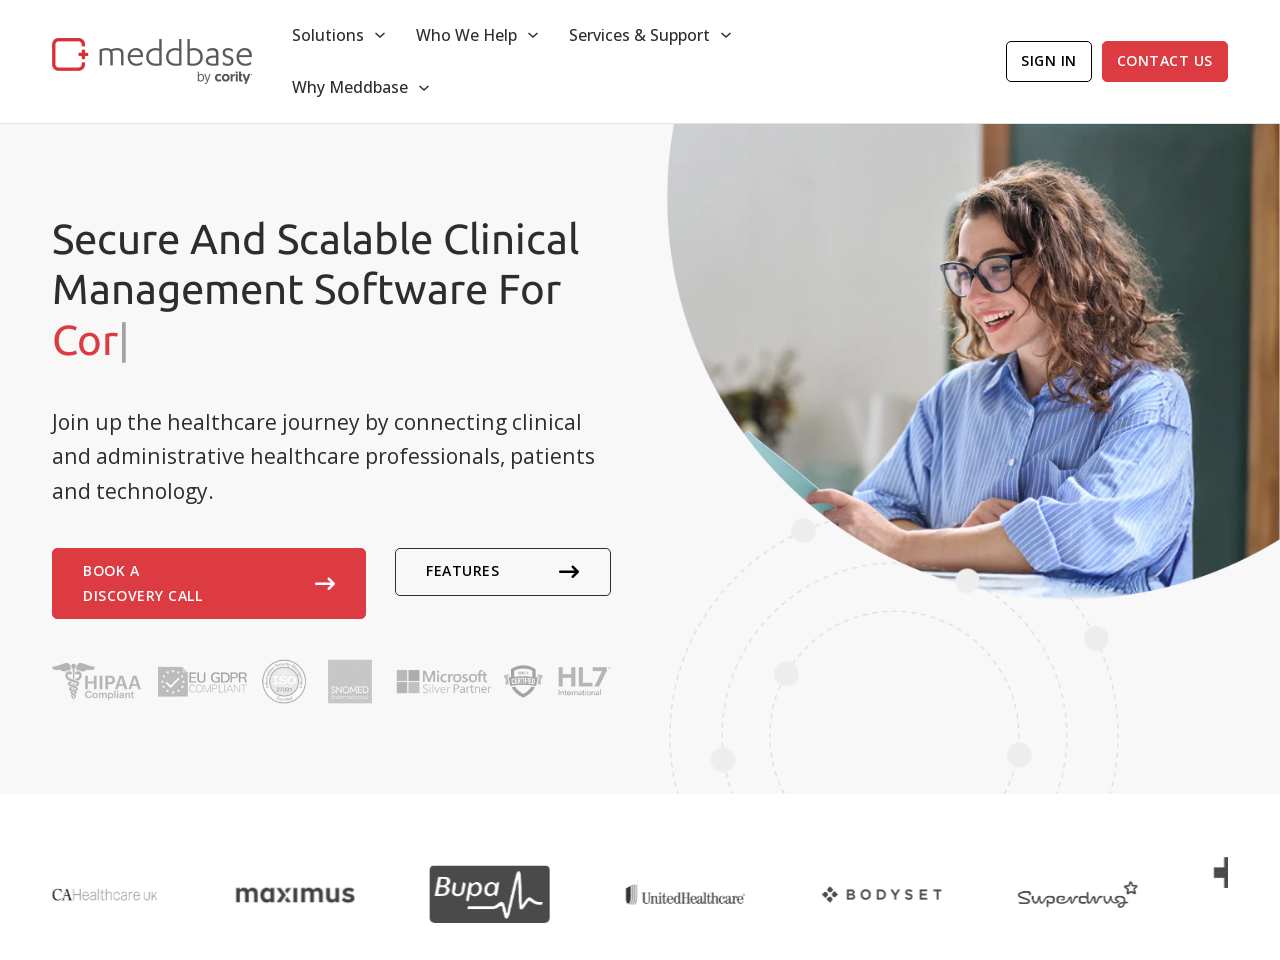

Verified that dialog text was properly captured and accepted
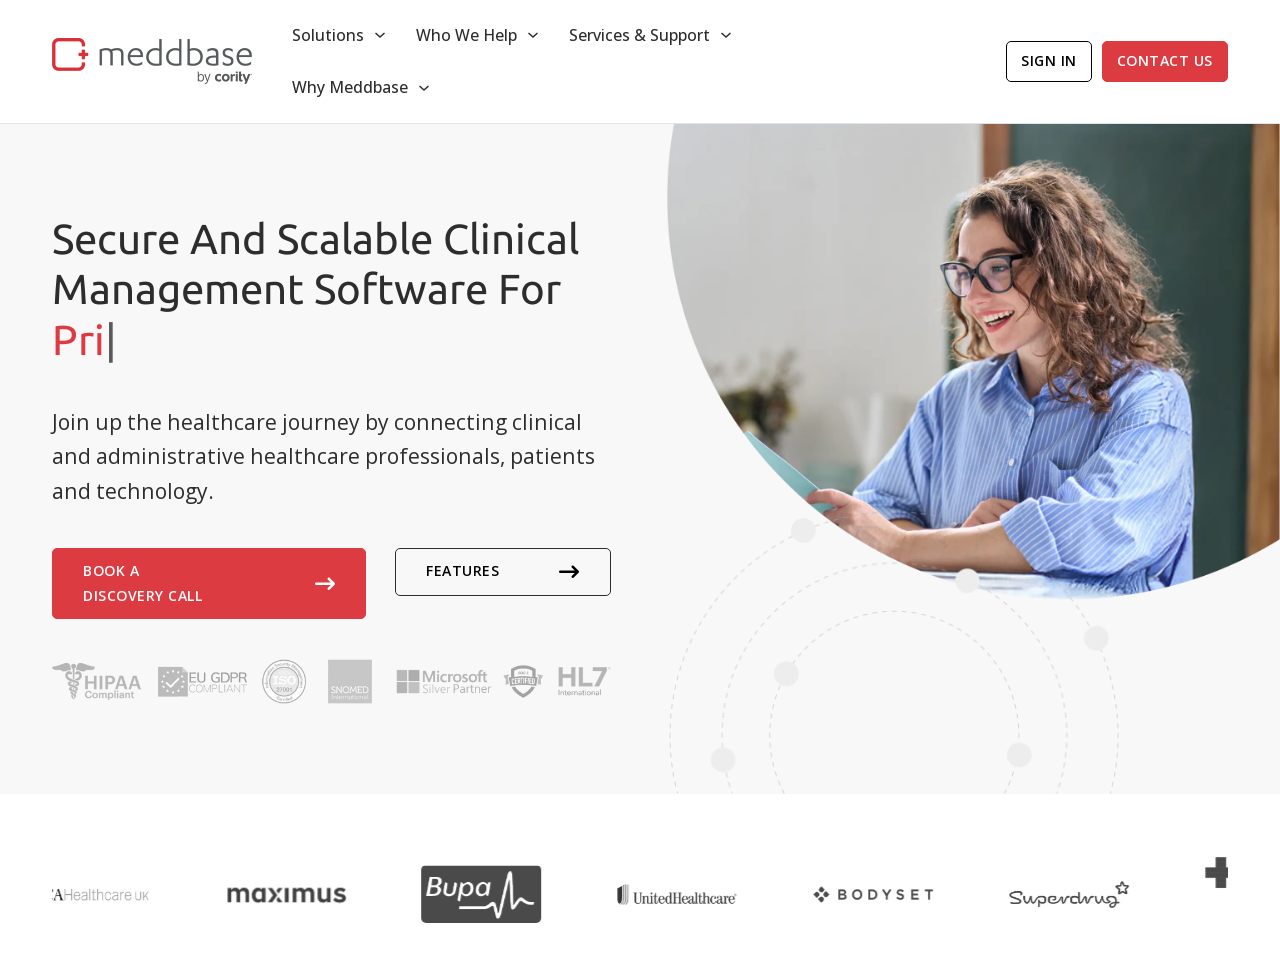

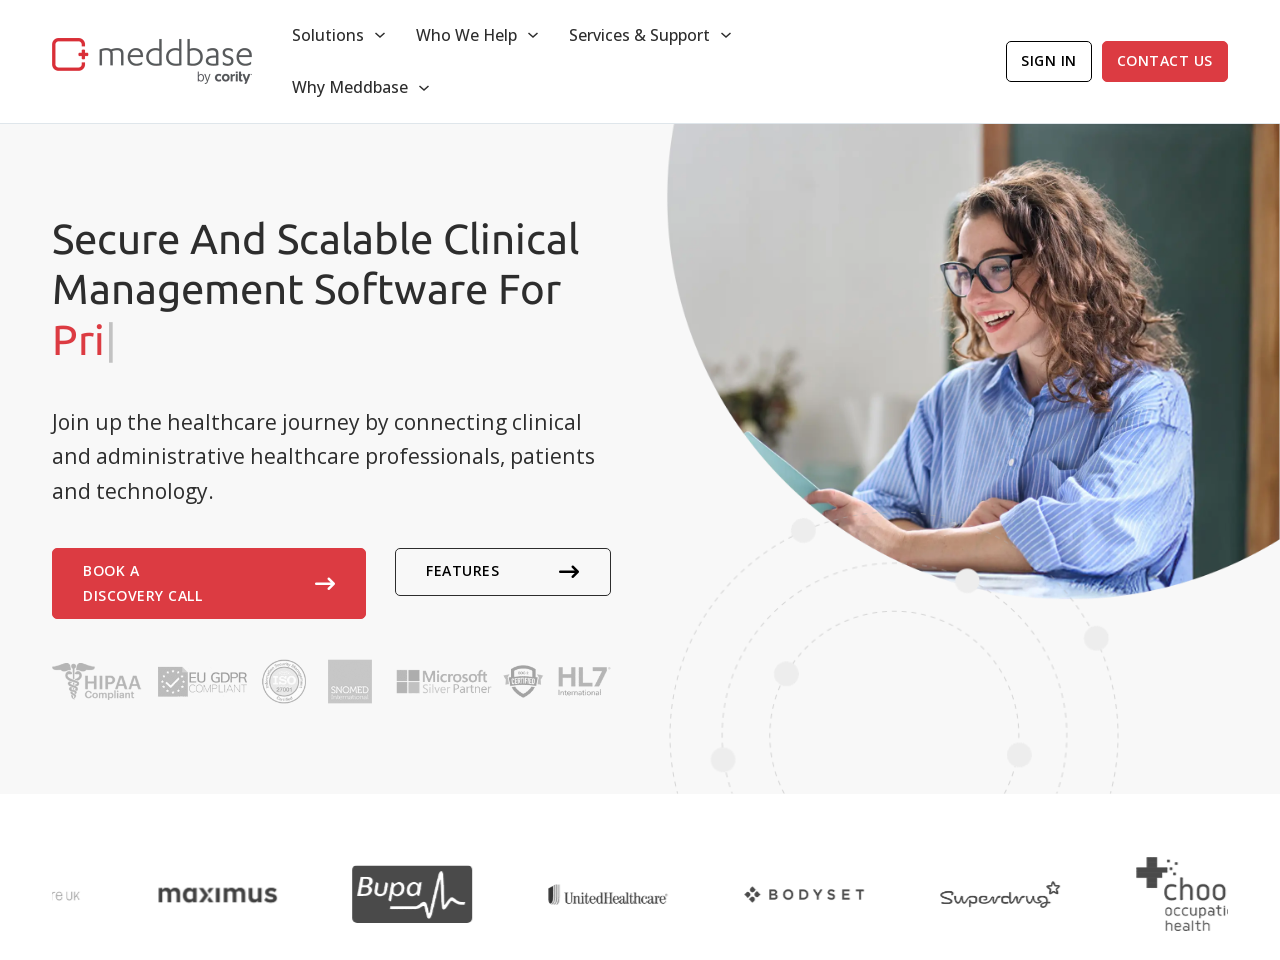